Tests alert dialog handling by clicking a button that triggers a confirm alert, accepting it, and verifying the result text shows "Ok"

Starting URL: https://www.qa-practice.com/elements/alert/confirm

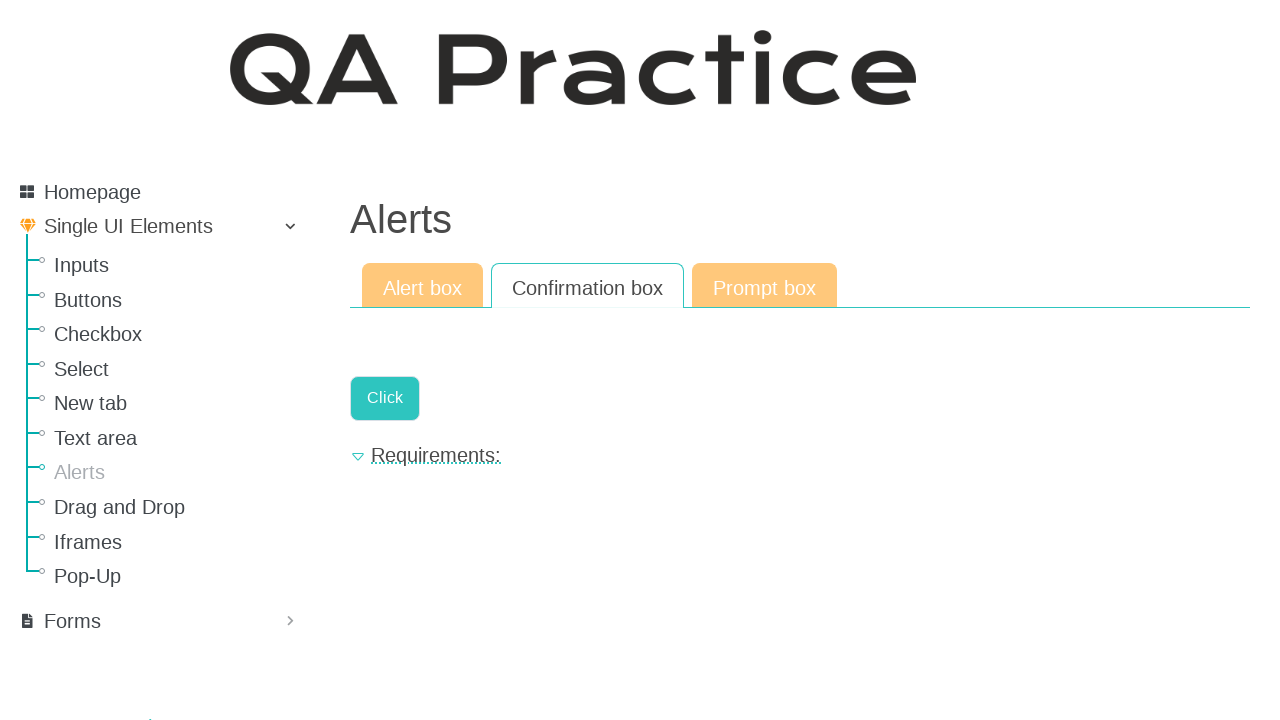

Set up dialog handler to accept alerts
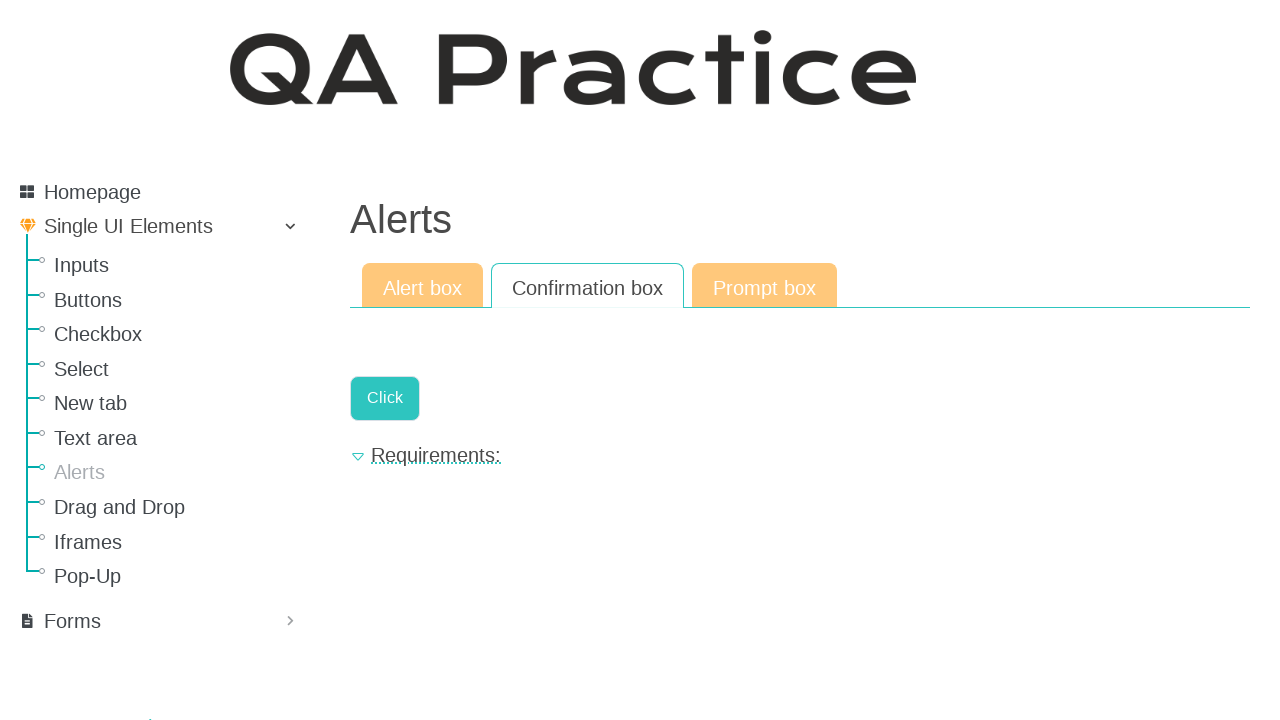

Clicked the link to trigger the confirm alert at (385, 398) on internal:role=link[name="Click"i]
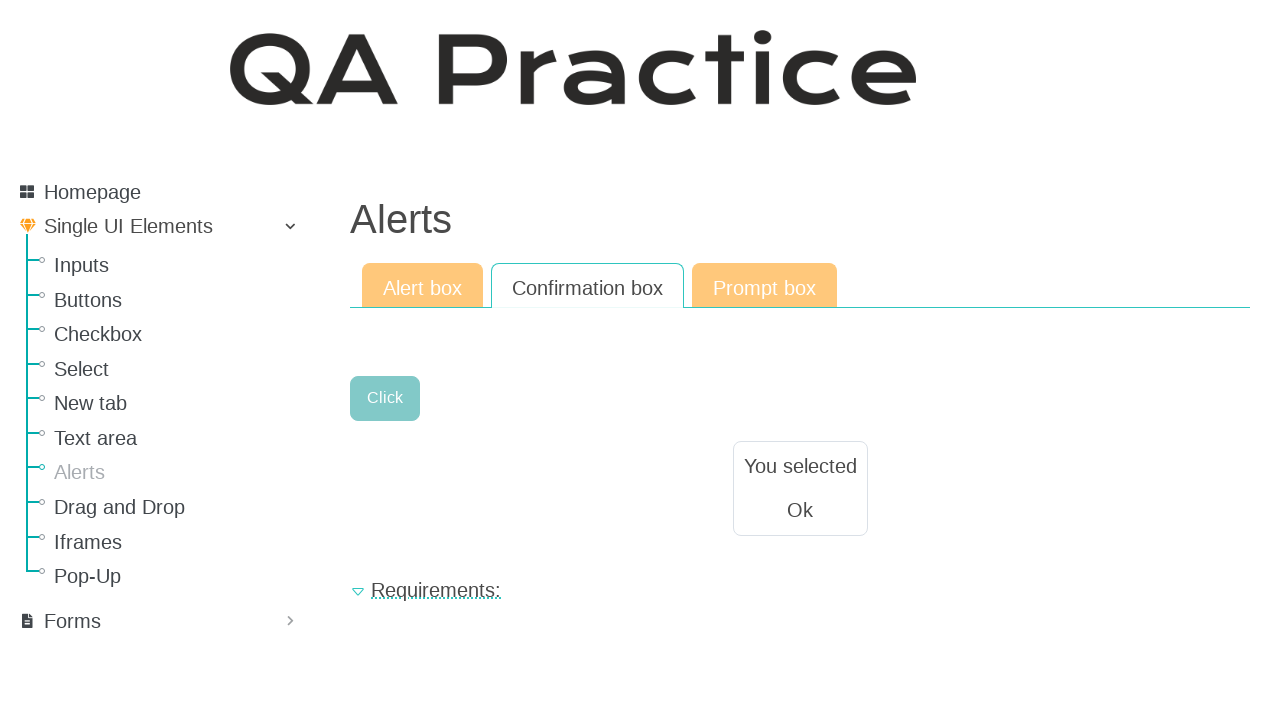

Result text element appeared
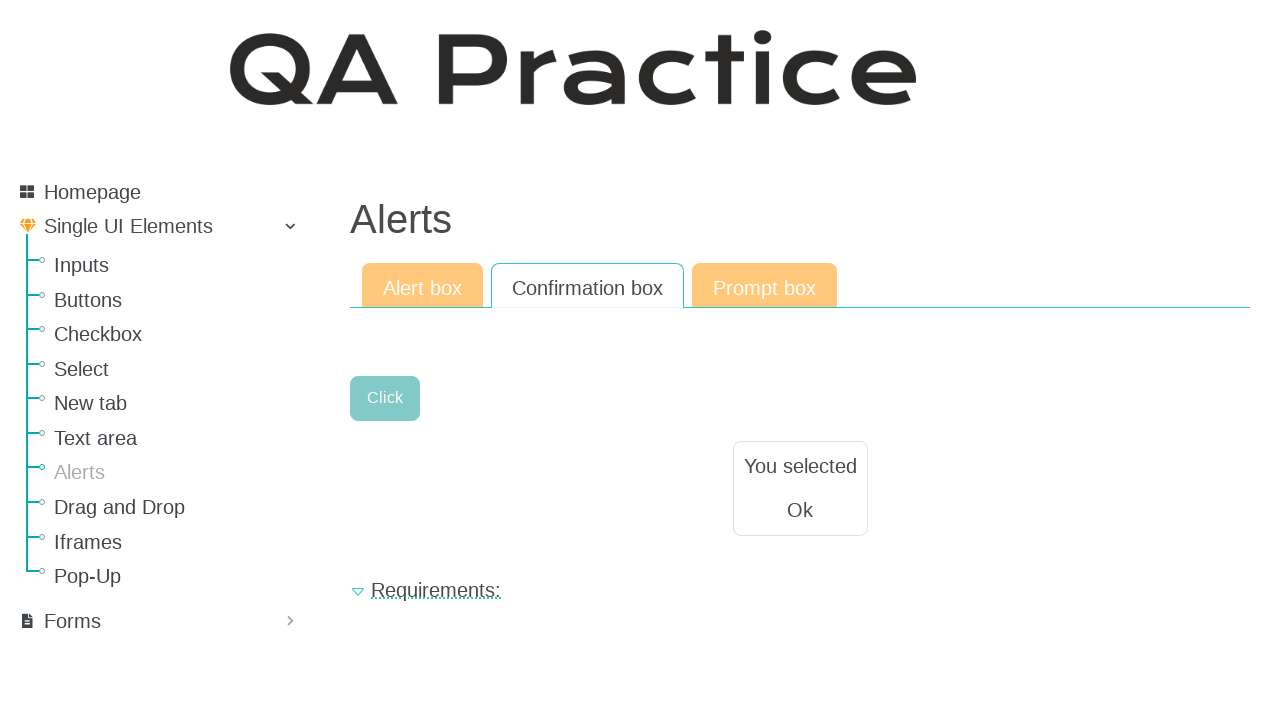

Verified result text shows 'Ok'
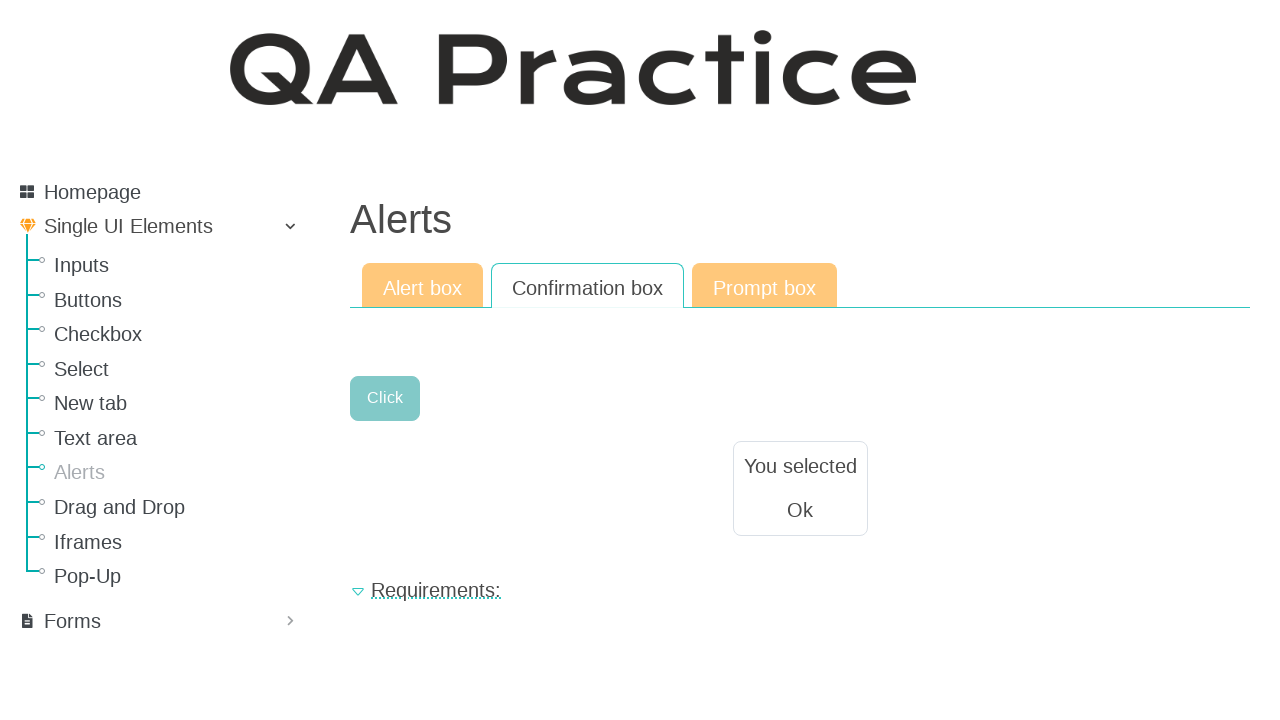

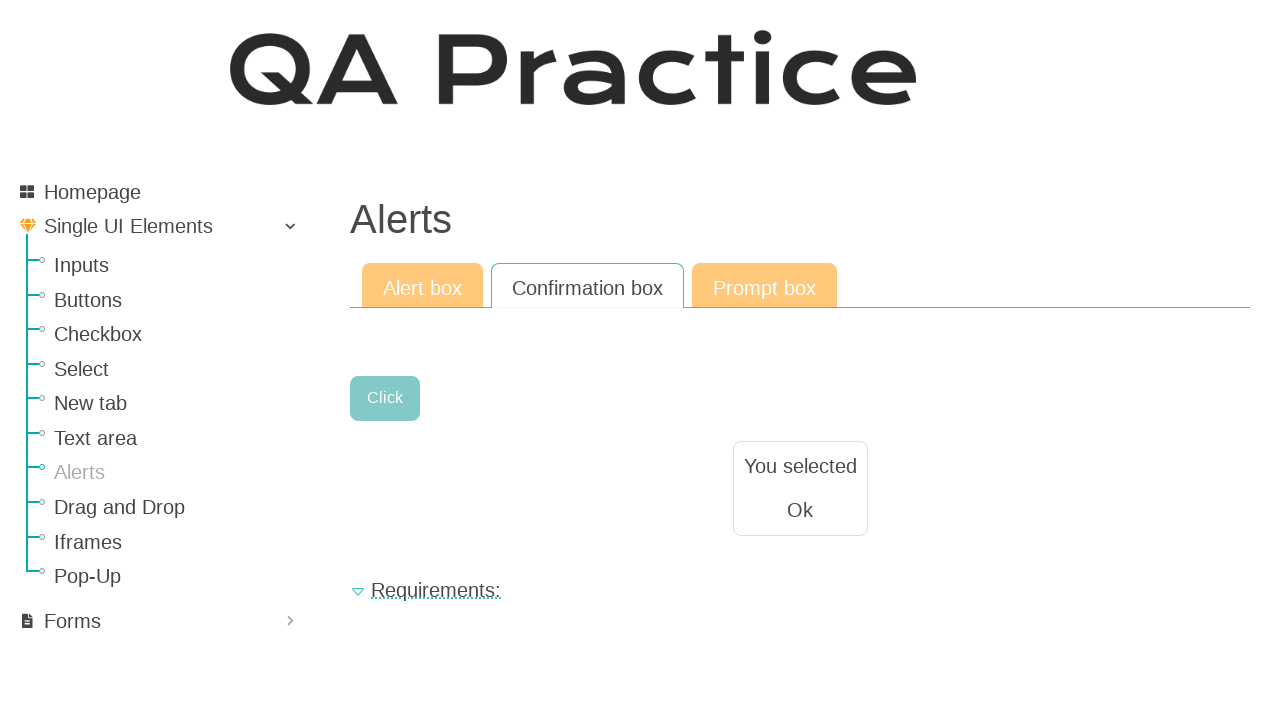